Navigates to a page with iframes, switches to an iframe named 'globalSqa', and clicks on a portfolio item image

Starting URL: https://www.globalsqa.com/demo-site/frames-and-windows/#iFrame

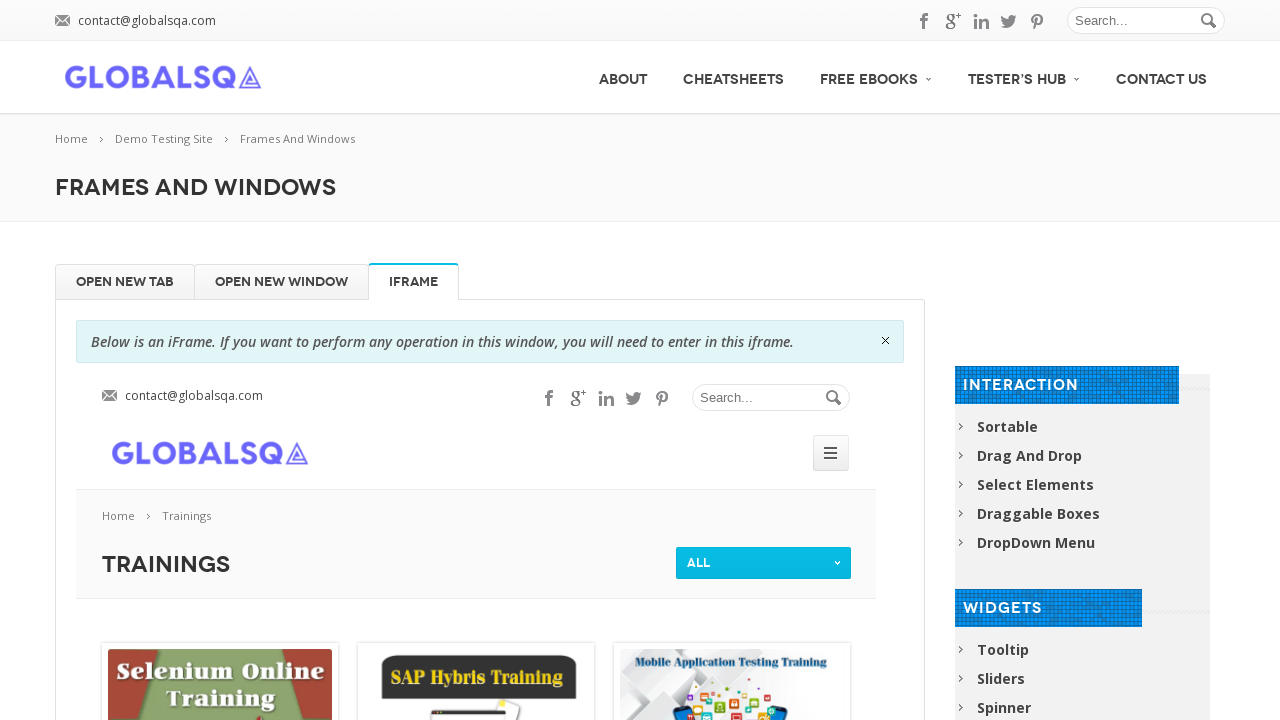

Queried all iframe elements on the page
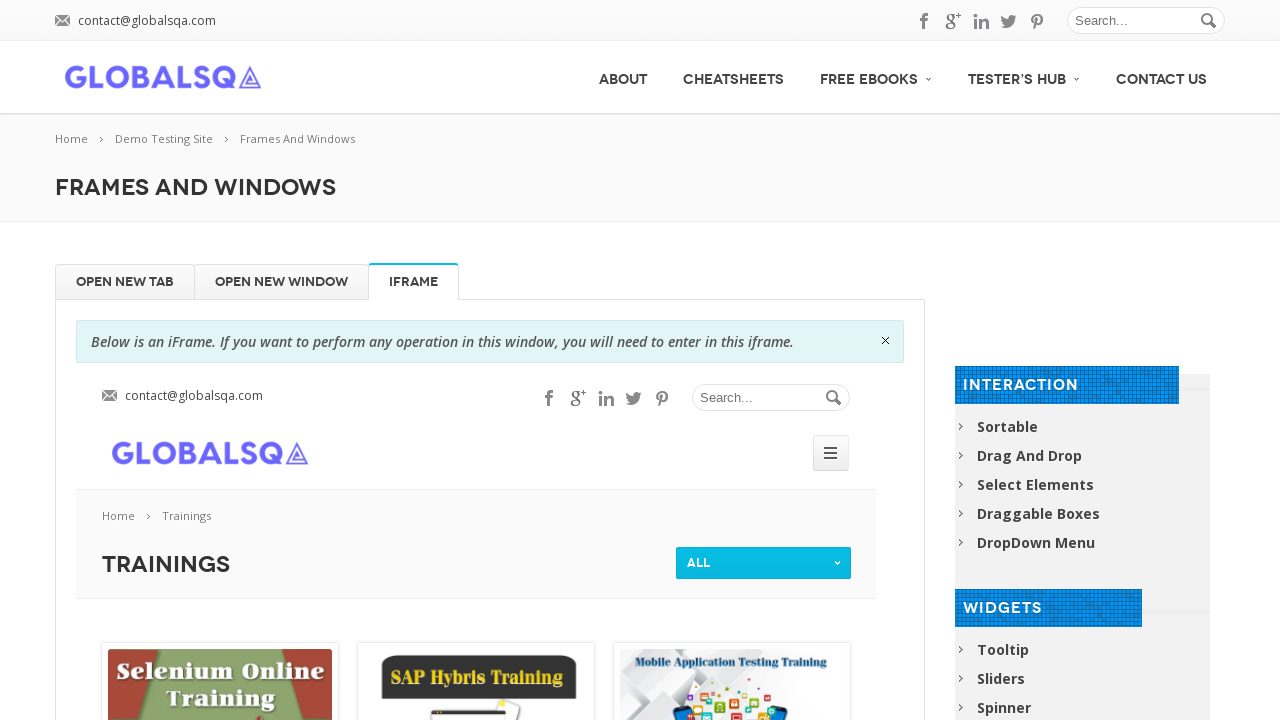

Located iframe named 'globalSqa'
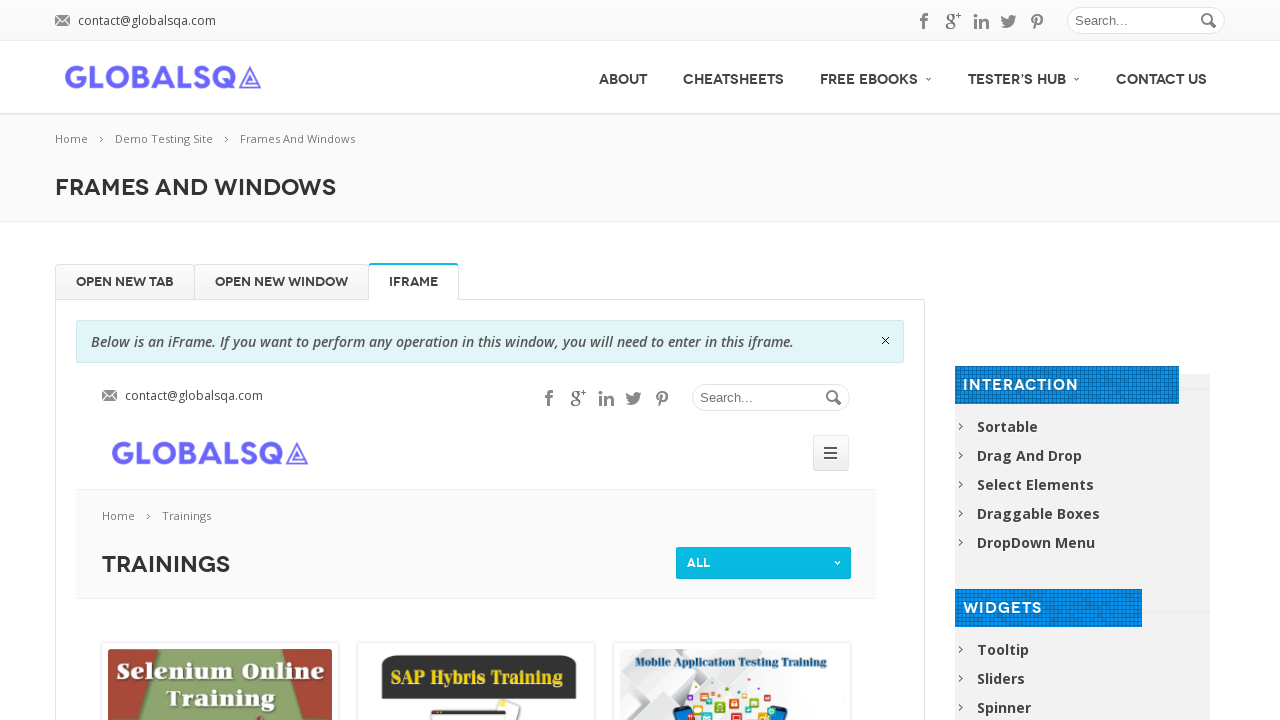

Clicked on portfolio item image in the iframe at (476, 377) on iframe[name='globalSqa'] >> internal:control=enter-frame >> xpath=//*[@id='portf
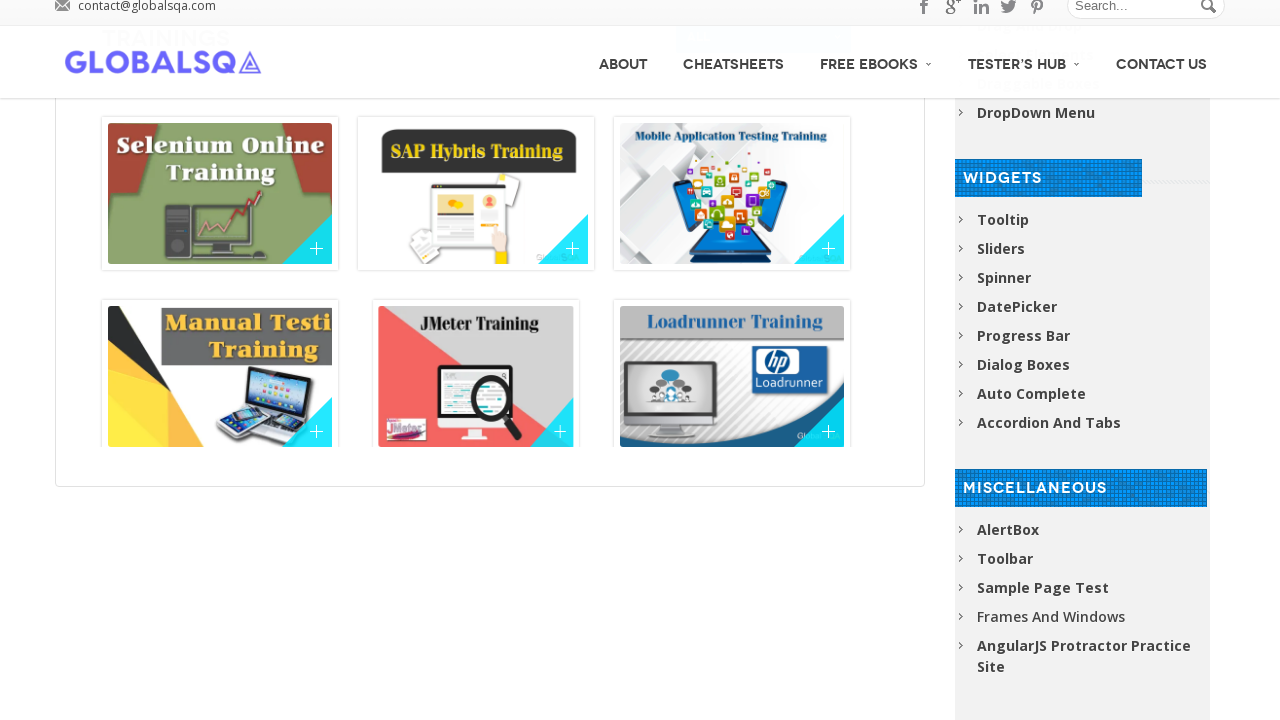

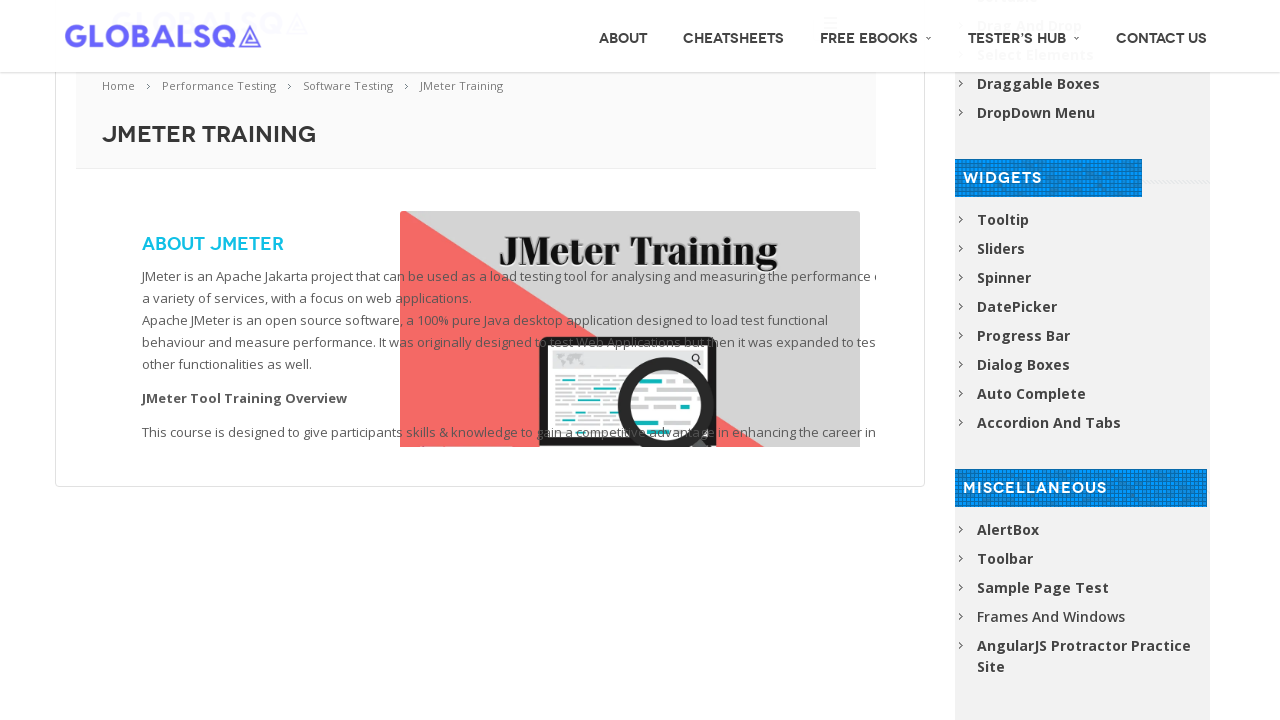